Tests drag and drop functionality by dragging element A and dropping it onto element B

Starting URL: https://the-internet.herokuapp.com/drag_and_drop

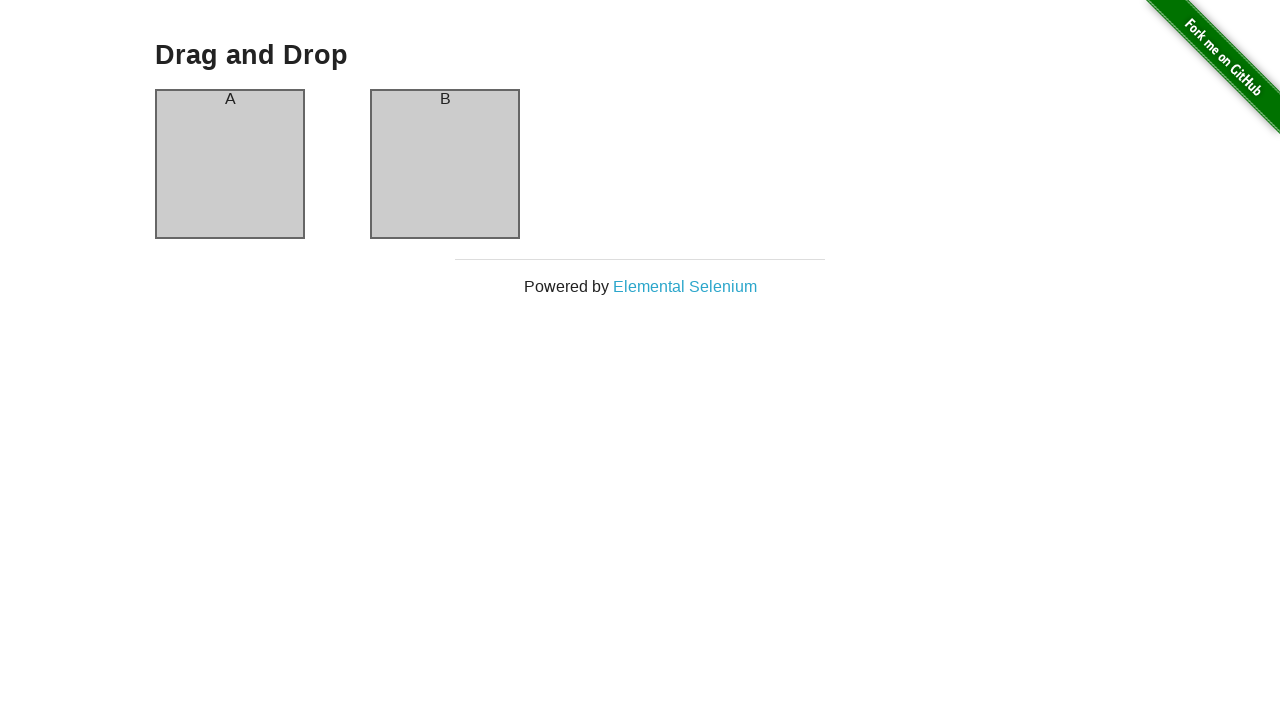

Located source element (column-a)
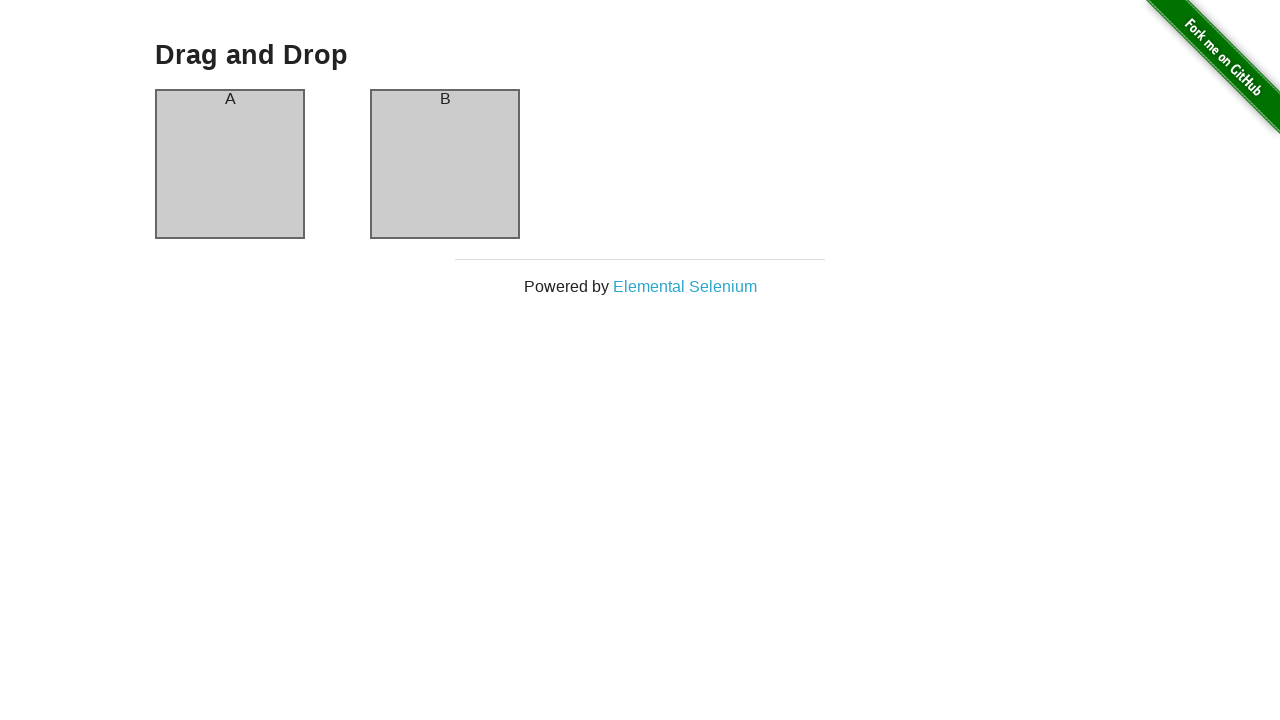

Located destination element (column-b)
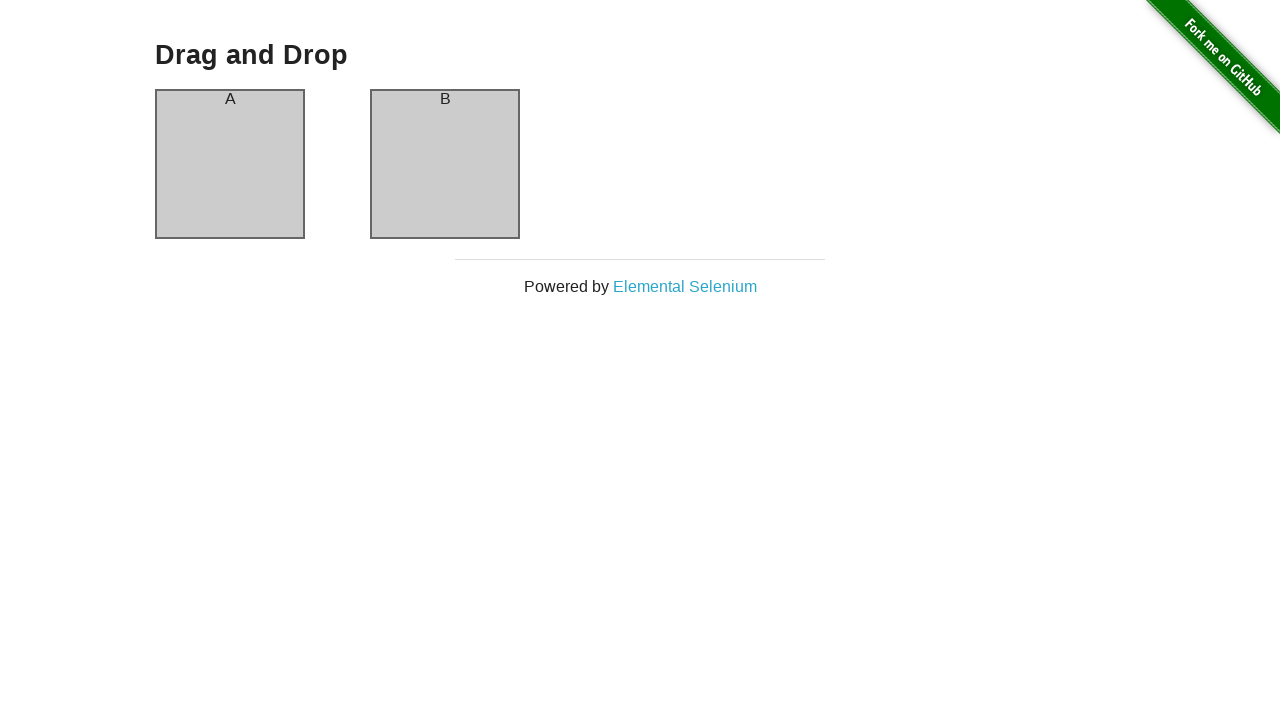

Dragged column-a and dropped it onto column-b at (445, 164)
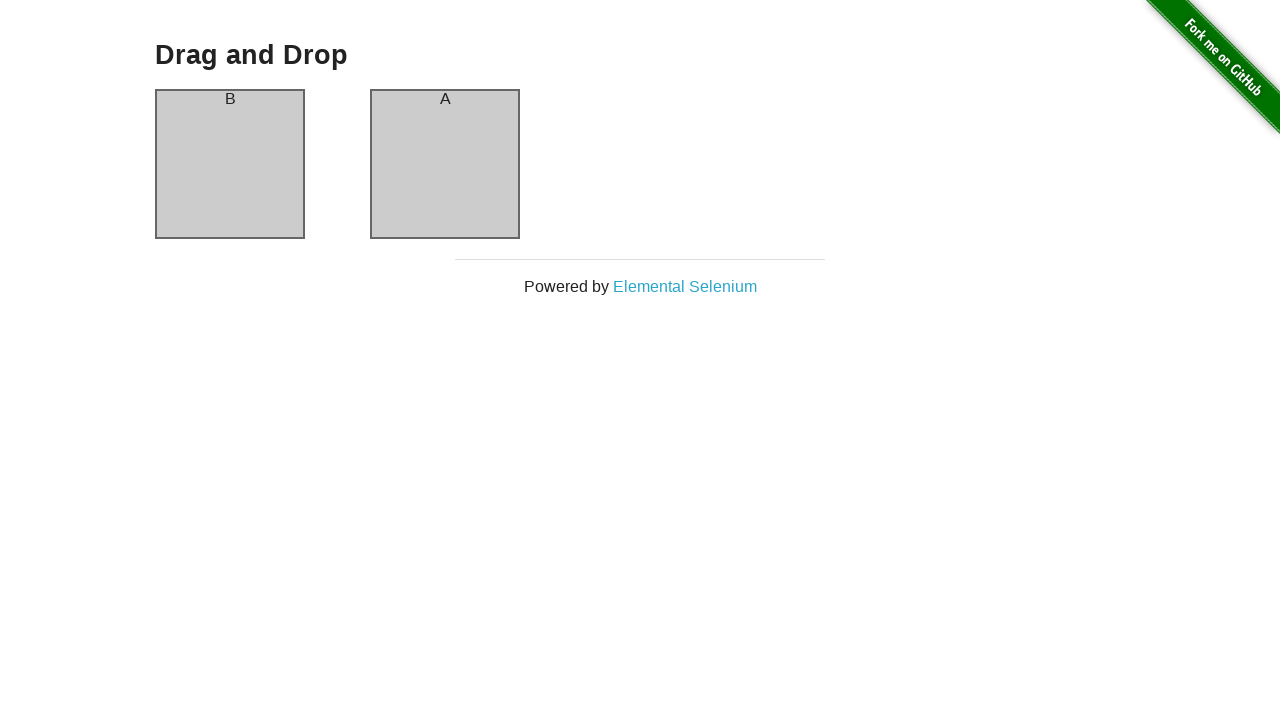

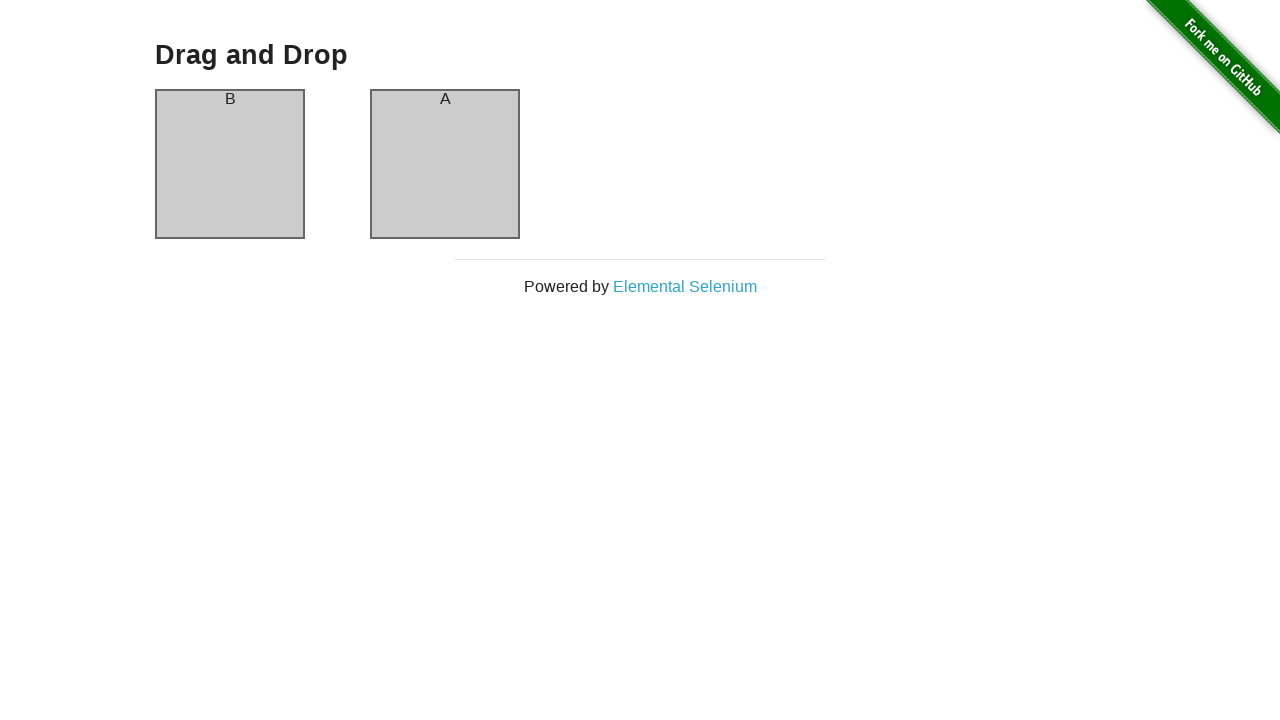